Tests the document search functionality on the Colombian intellectual property system (SIPI) website by navigating to the resolutions search form, filling in date ranges, selecting document types from a dropdown, and verifying that search results are displayed in a table.

Starting URL: https://sipi.sic.gov.co/sipi/Extra/Default.aspx

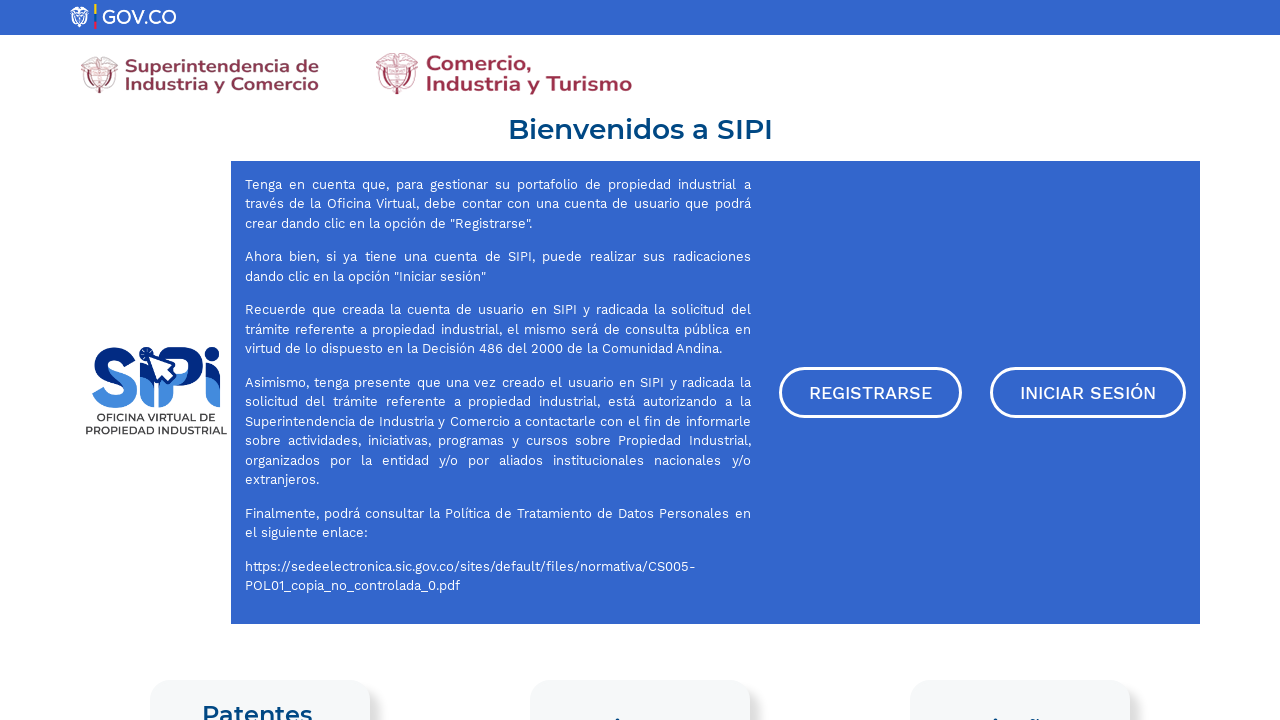

Page loaded and network idle
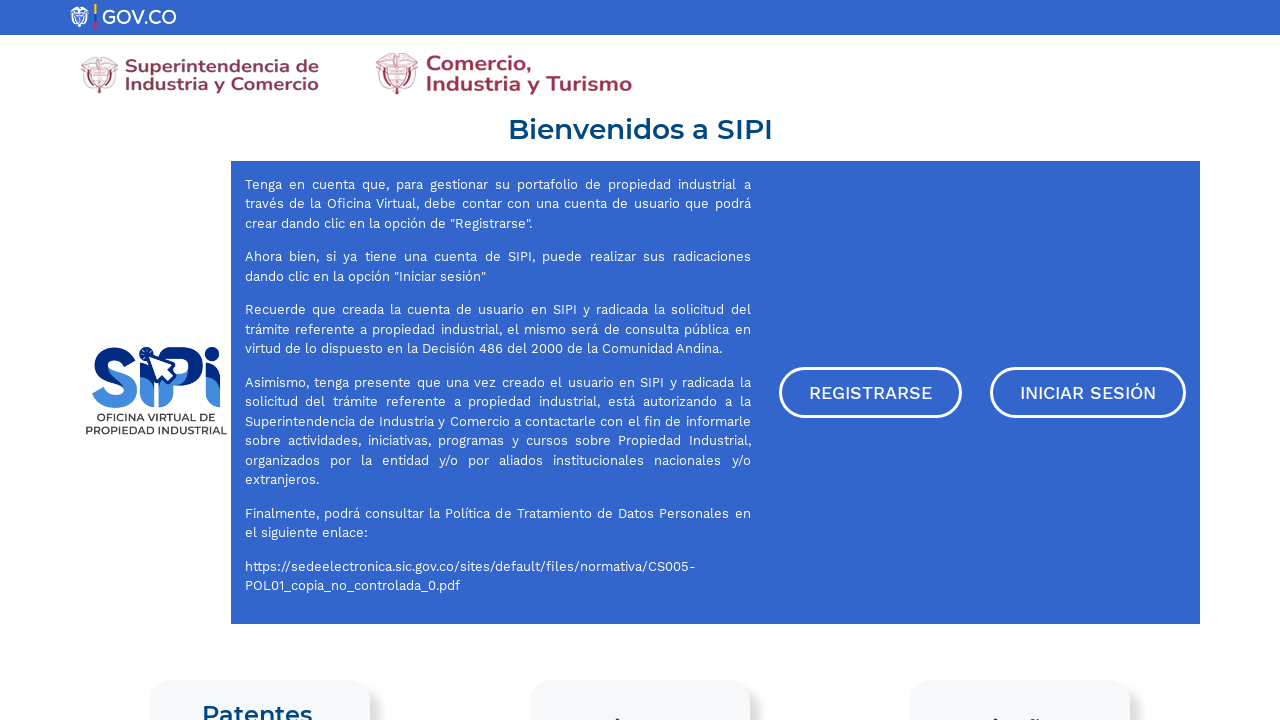

Clicked 'Ver Resoluciones' link to access resolutions search form at (750, 360) on text=Ver Resoluciones
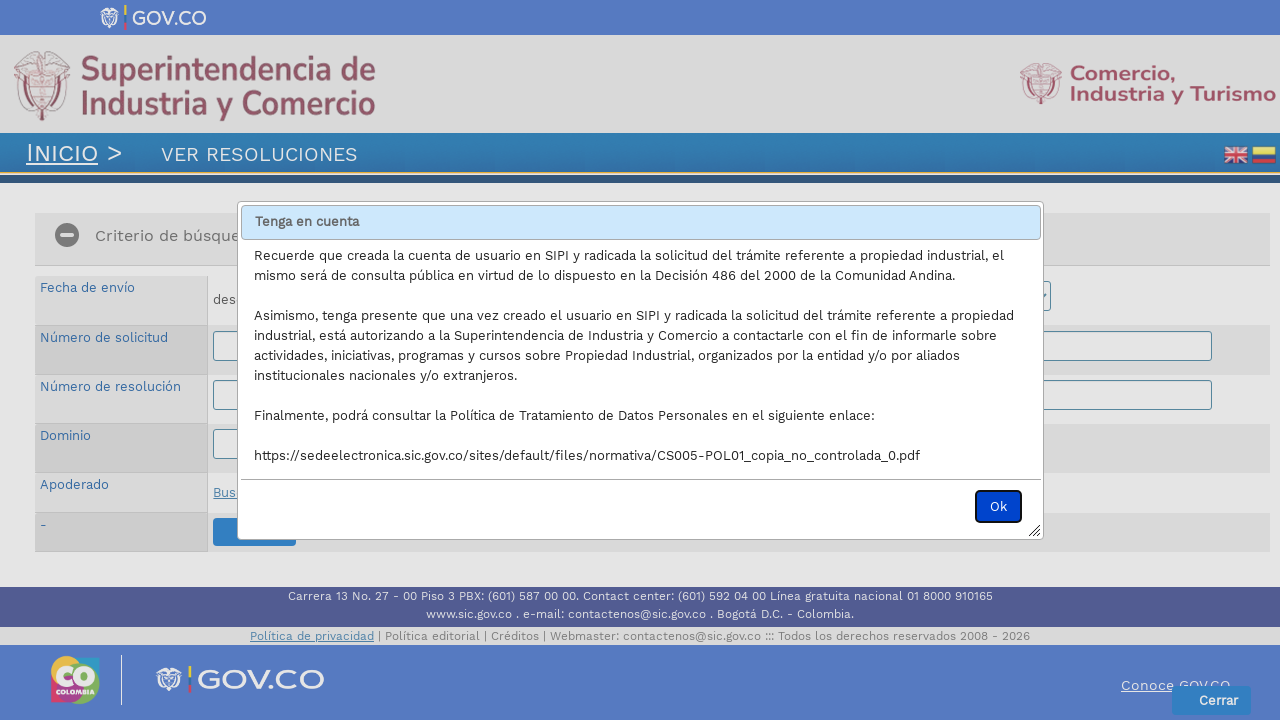

Dialog button set appeared
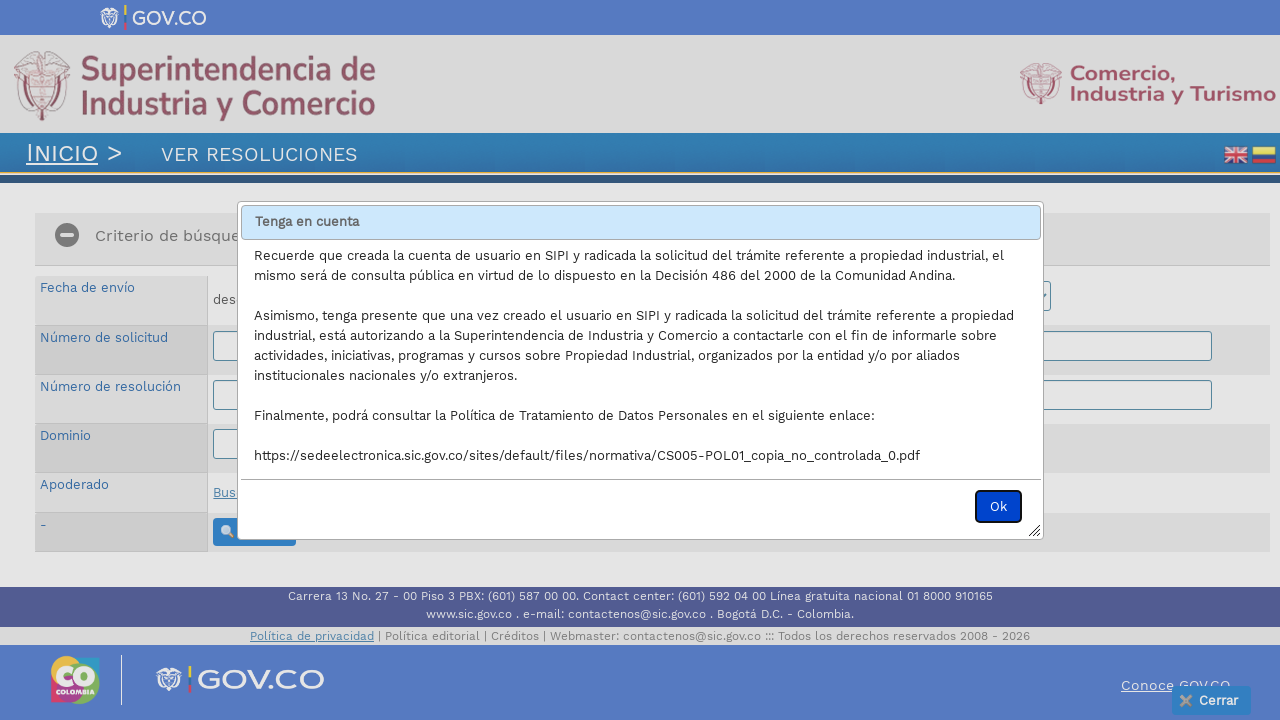

Clicked dialog button set at (1002, 507) on .ui-dialog-buttonset
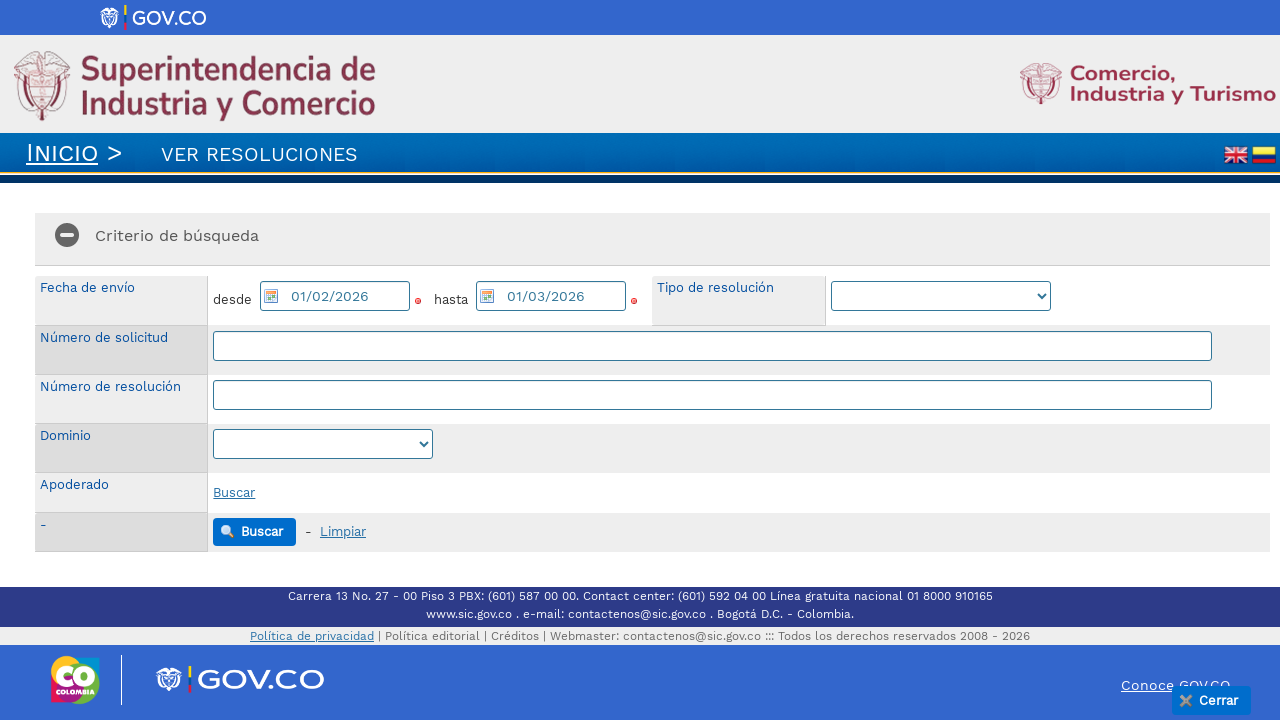

Calculated date range: 22/02/2026 to 01/03/2026
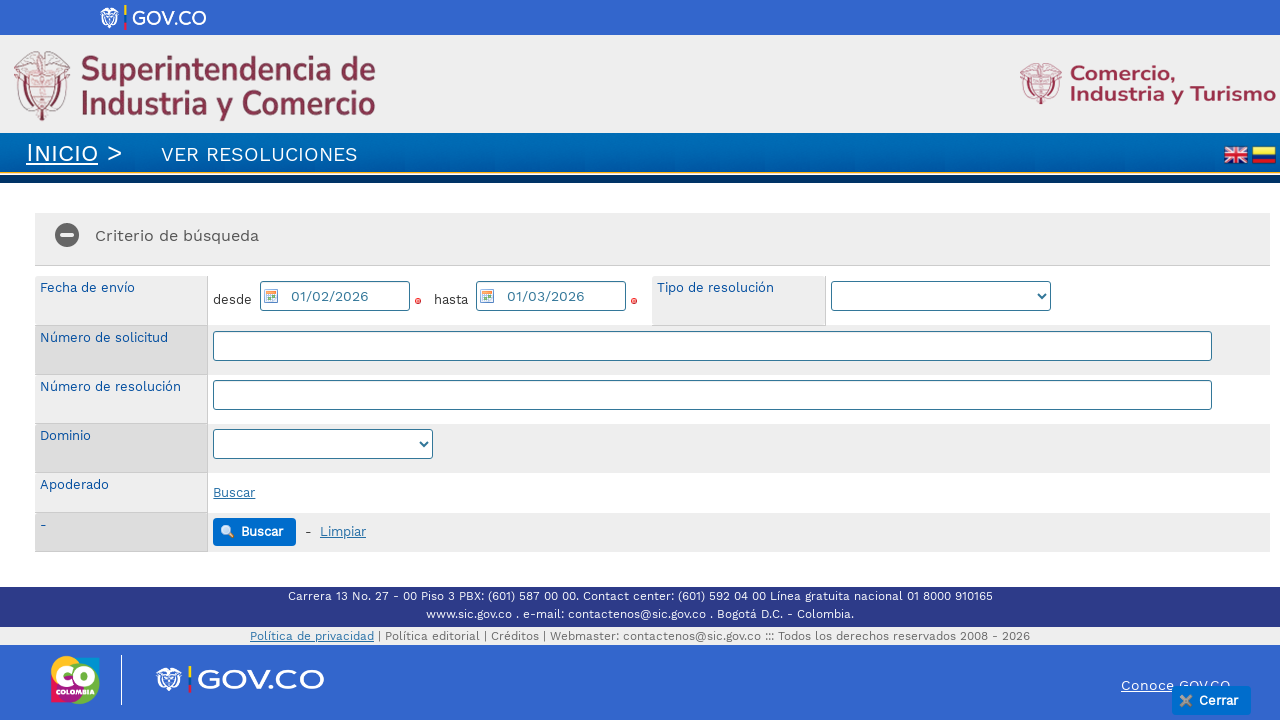

Filled start date field with 22/02/2026 on #MainContent_ctrlResolutionSearch_txtResolutionDateStart
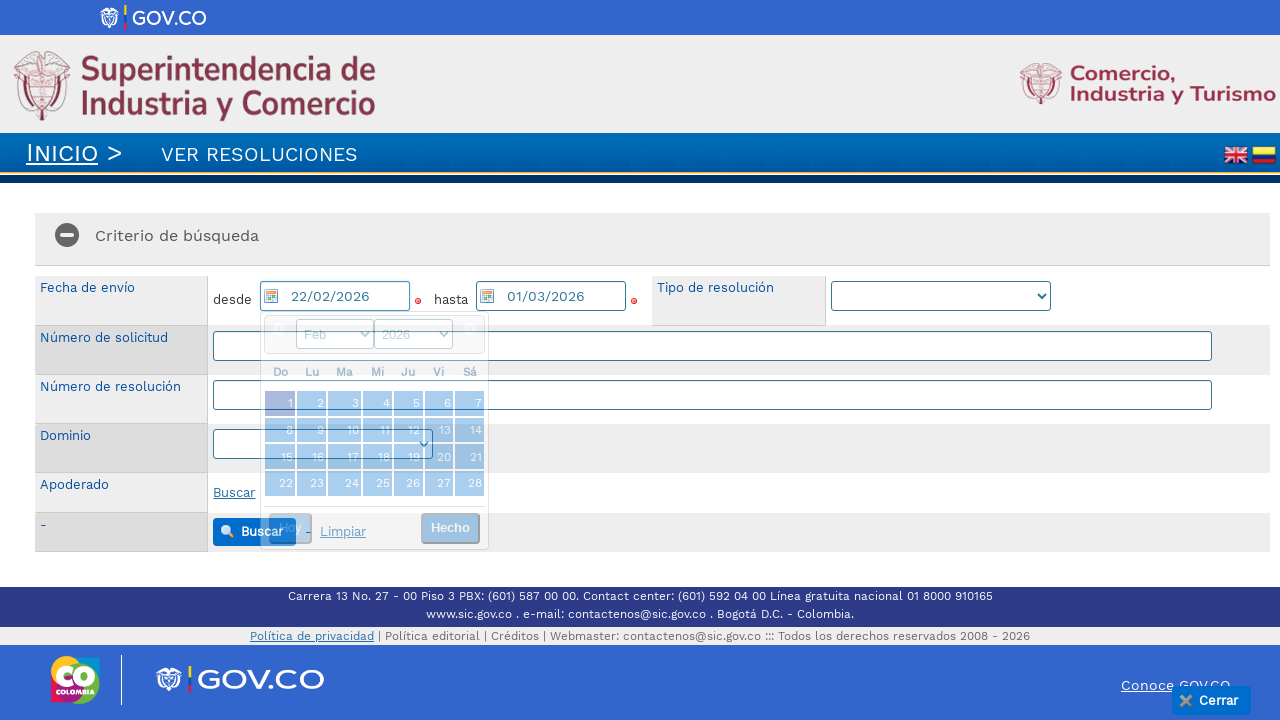

Filled end date field with 01/03/2026 on #MainContent_ctrlResolutionSearch_txtResolutionDateEnd
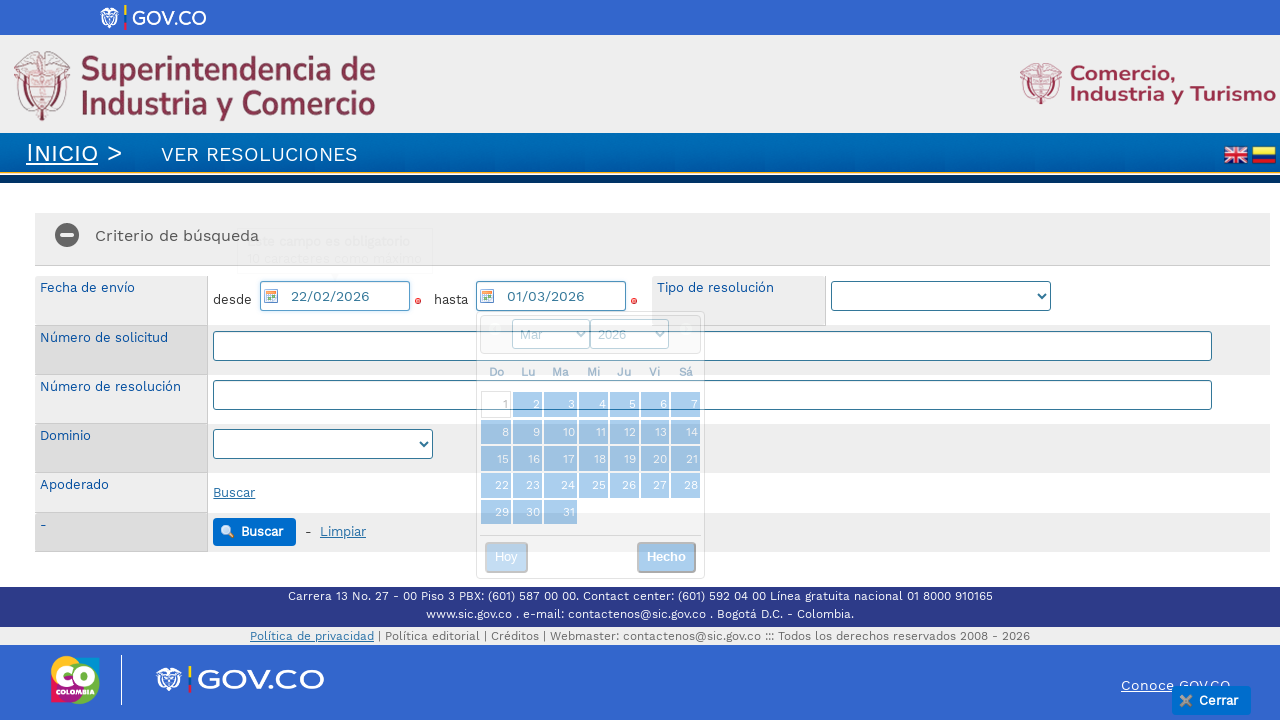

Closed datepicker popup at (666, 557) on button.ui-datepicker-close.ui-state-default.ui-priority-primary.ui-corner-all
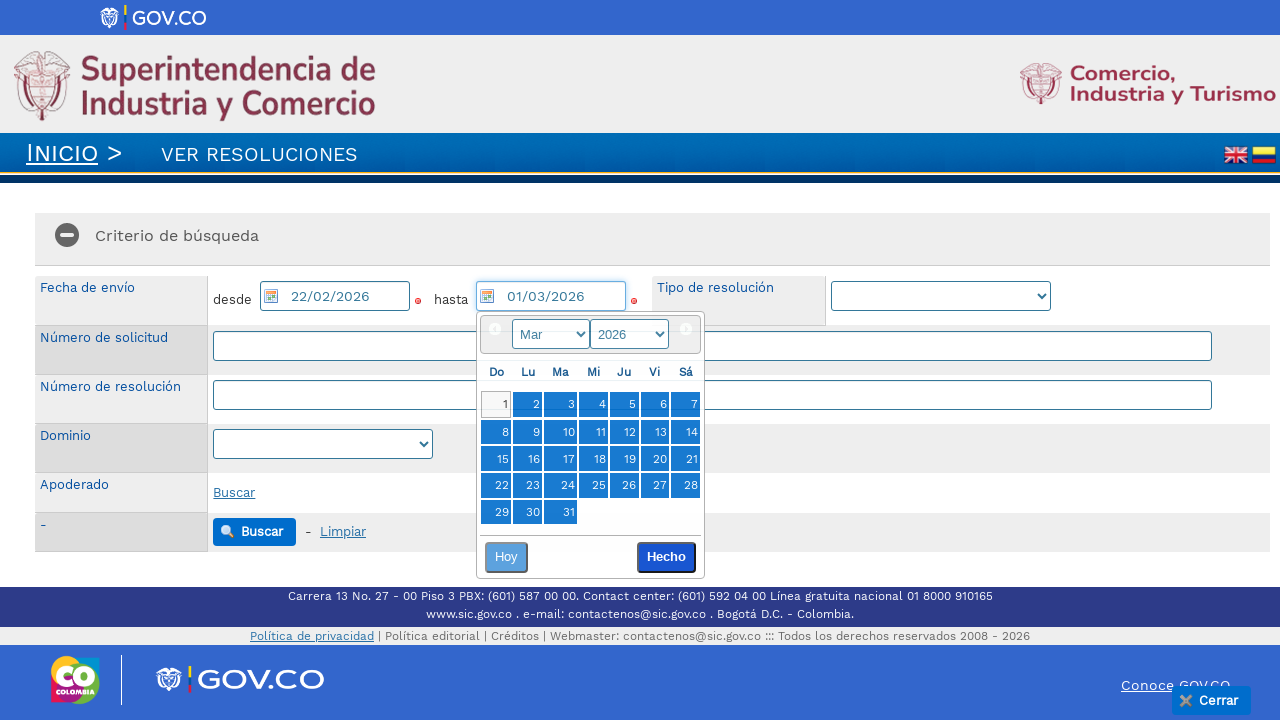

Selected document type 'Concede sin oposición' from dropdown on #MainContent_ctrlResolutionSearch_ddlLetterTemplate
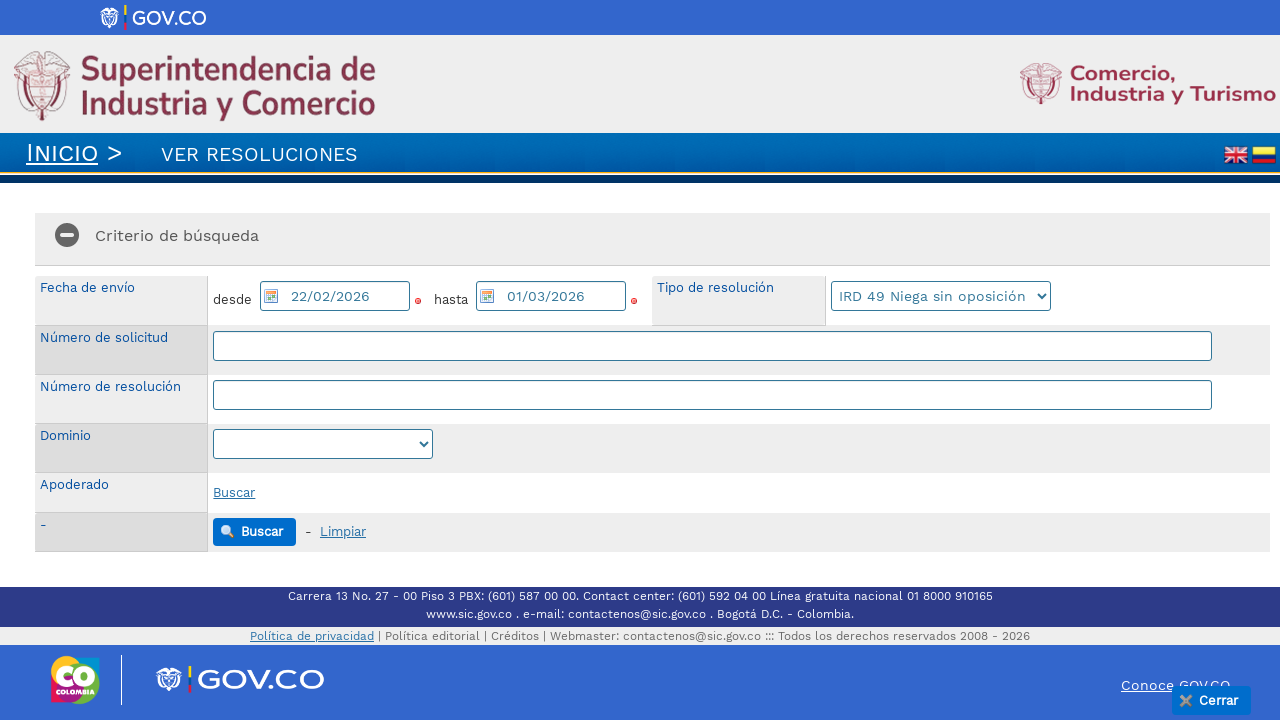

Clicked search button to execute query at (255, 532) on .ui-button-text
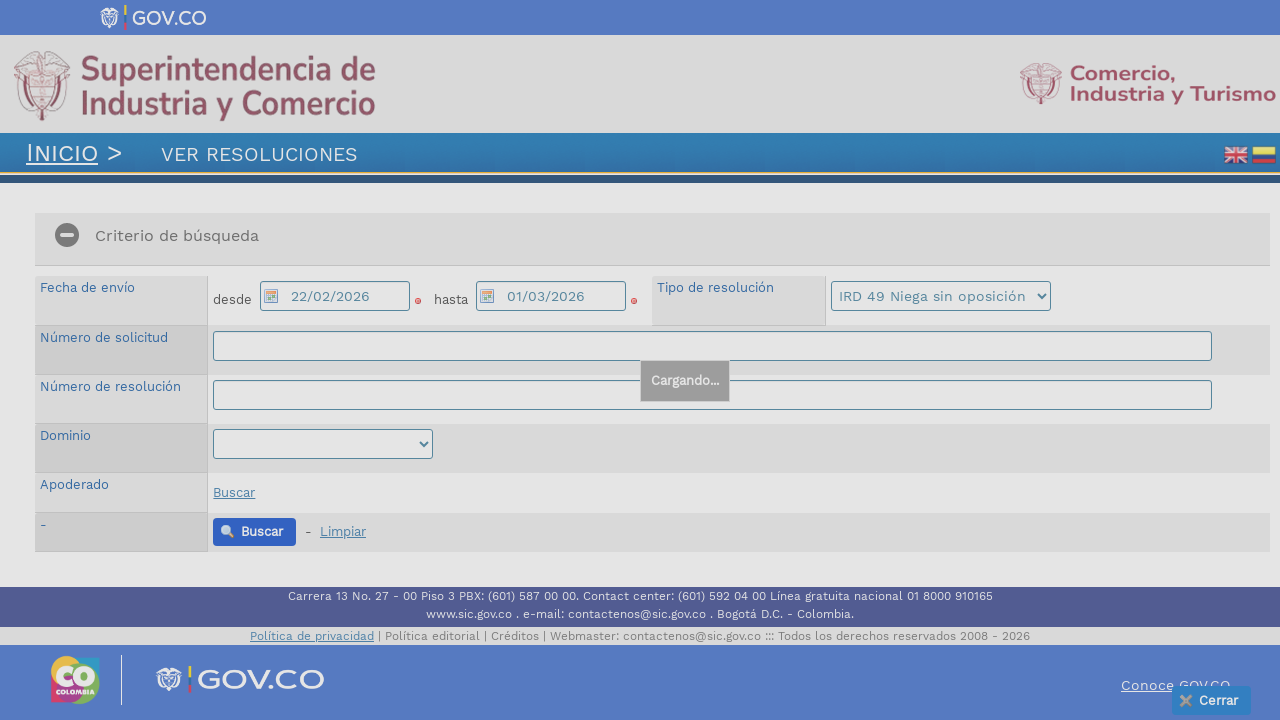

Waited for search results to load
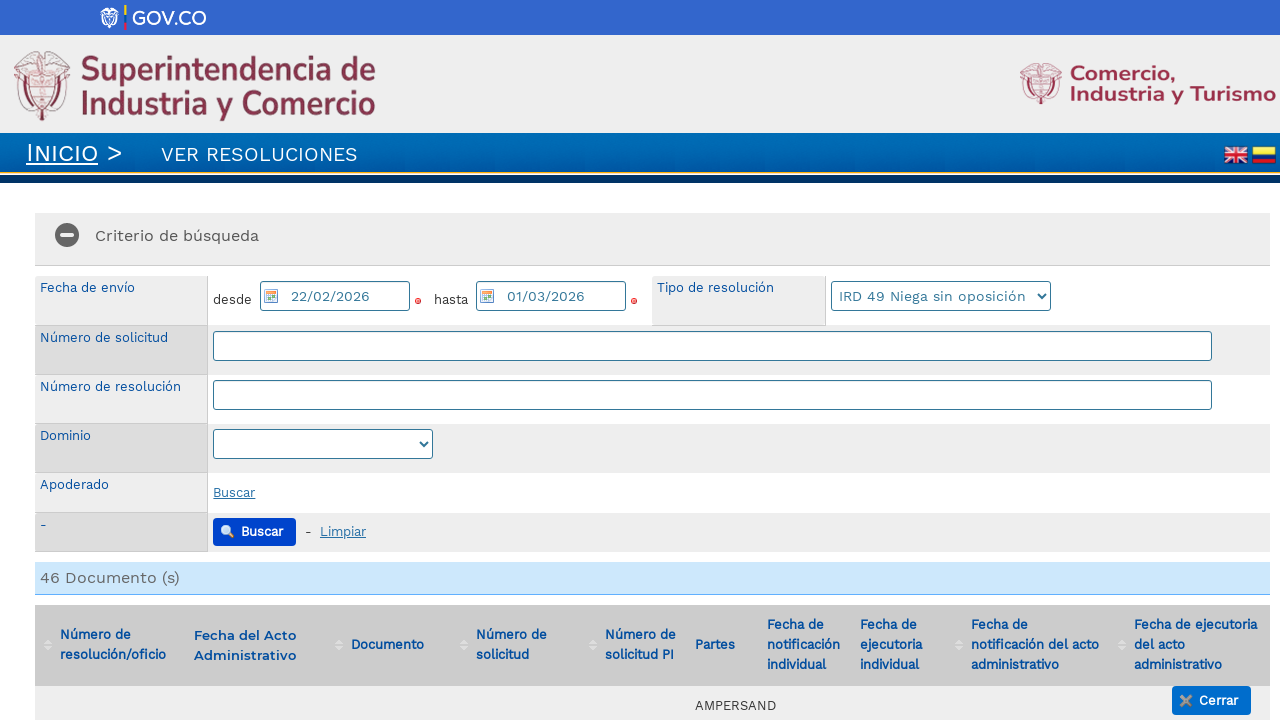

Results table found
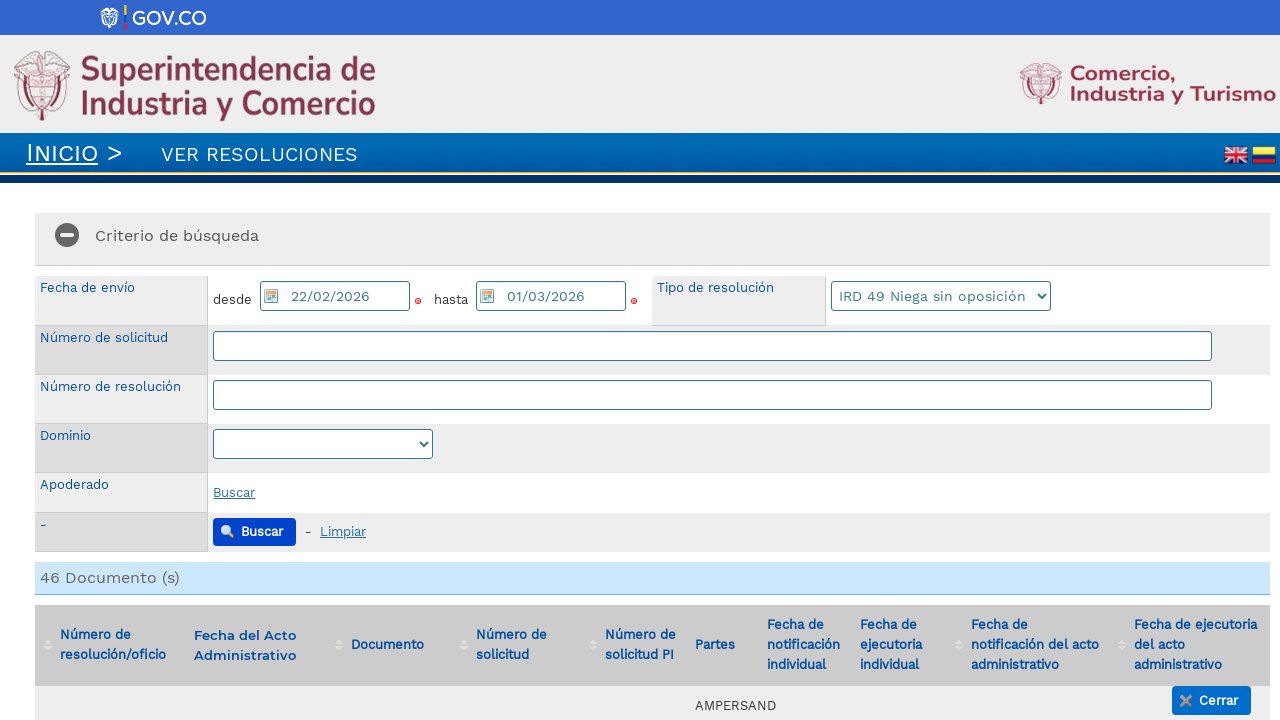

Search results displayed in table with rows
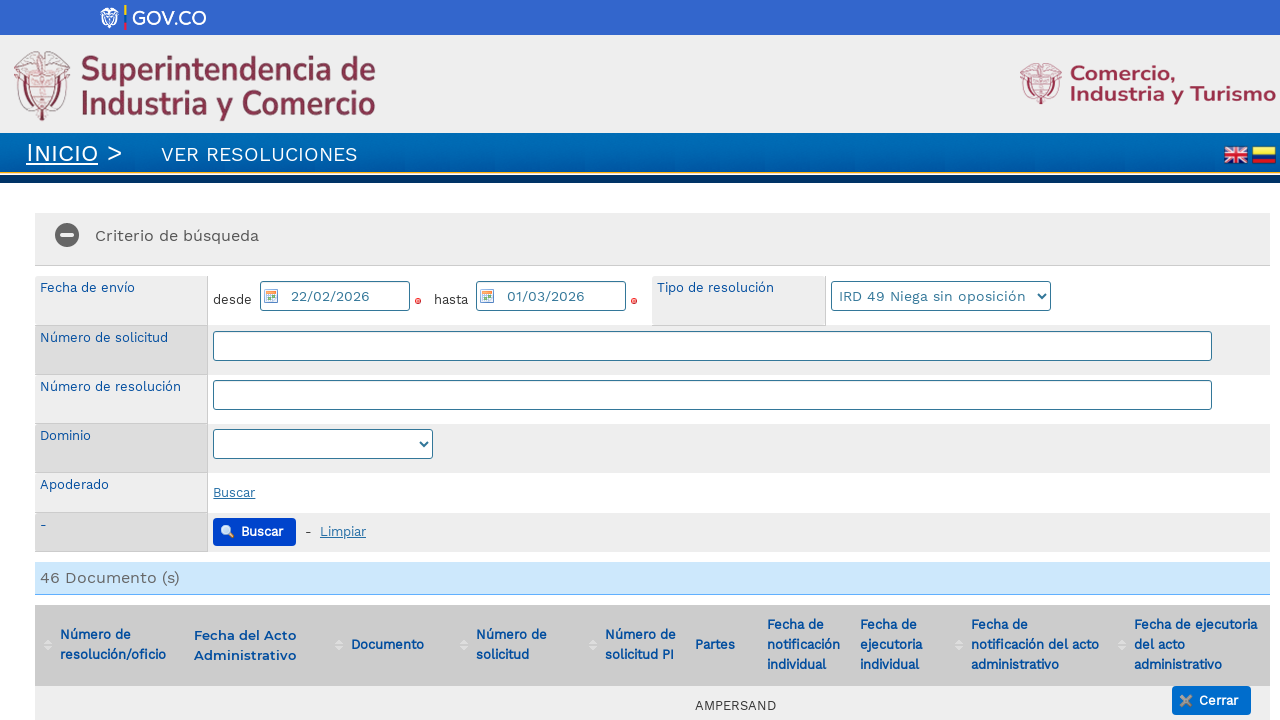

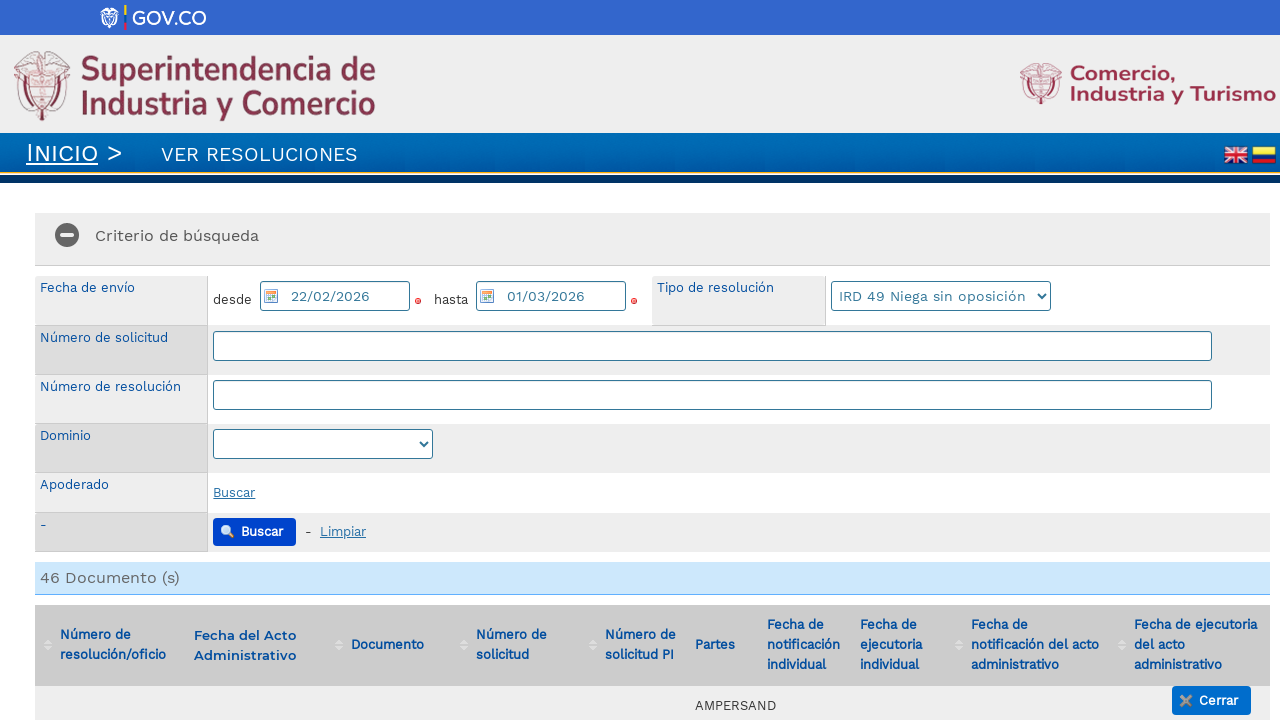